Navigates to codefish.io and retrieves the page title using JavaScript executor

Starting URL: https://codefish.io/

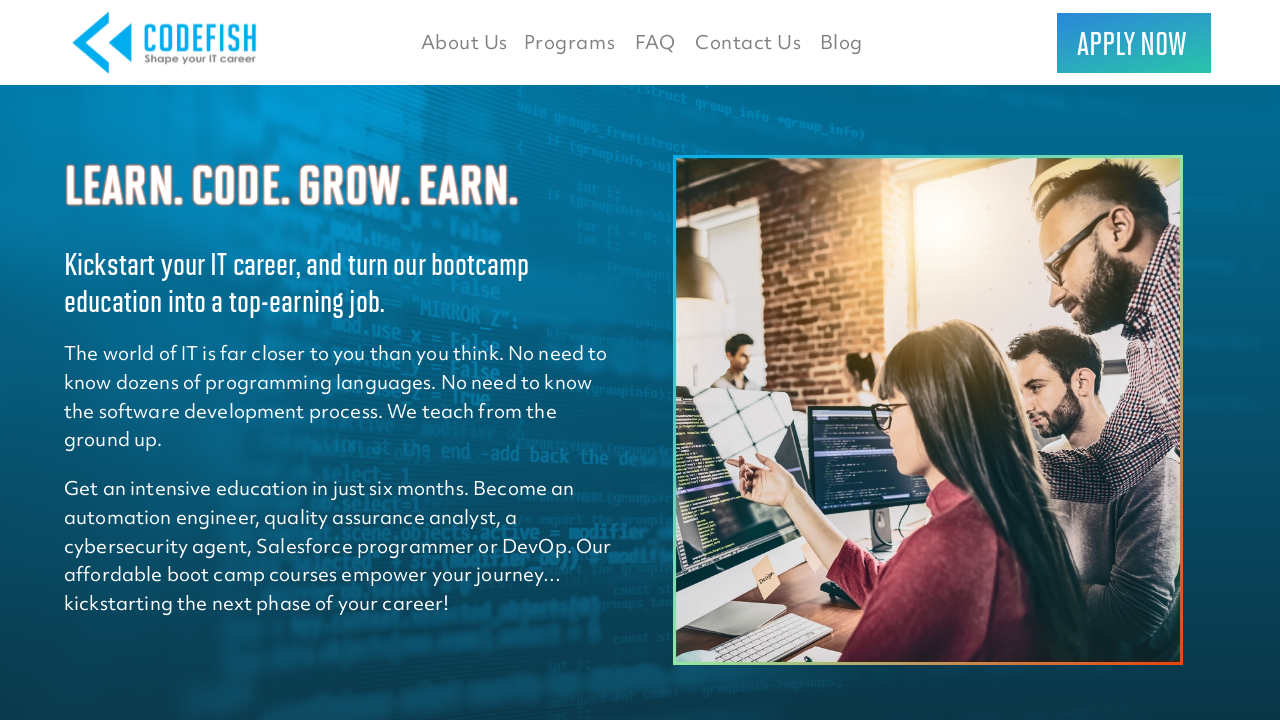

Navigated to https://codefish.io/
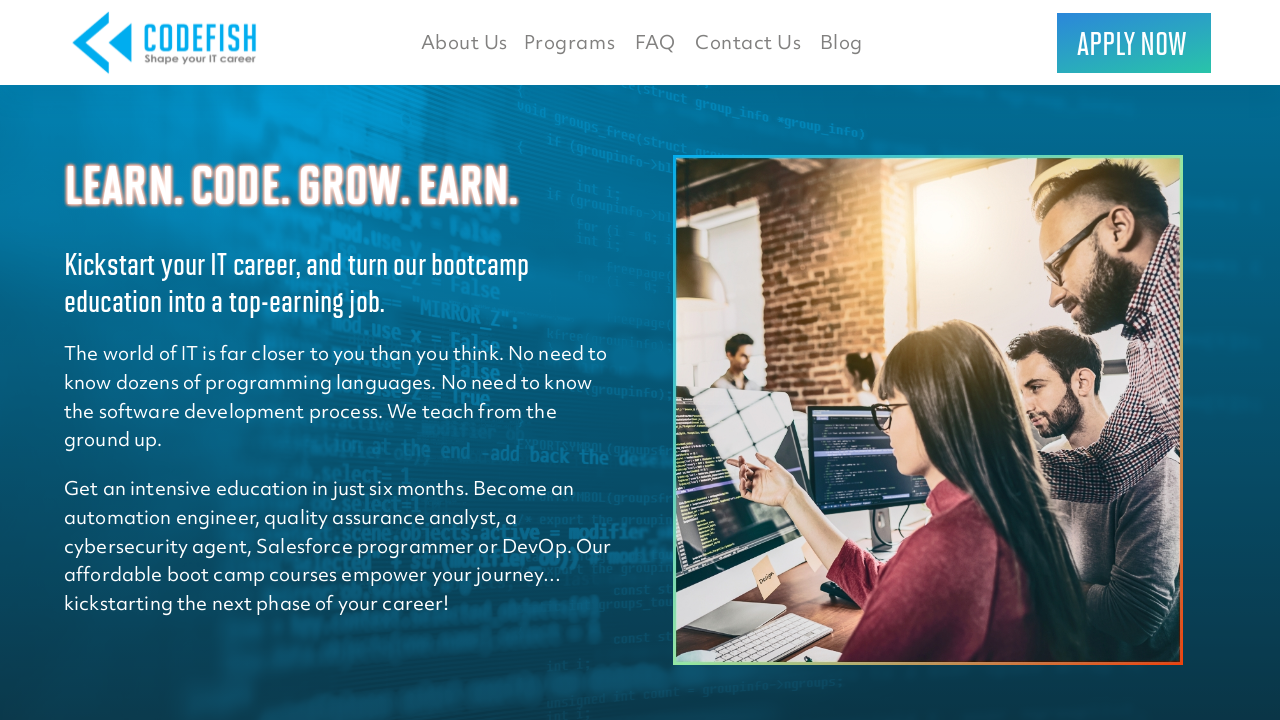

Retrieved page title using JavaScript executor
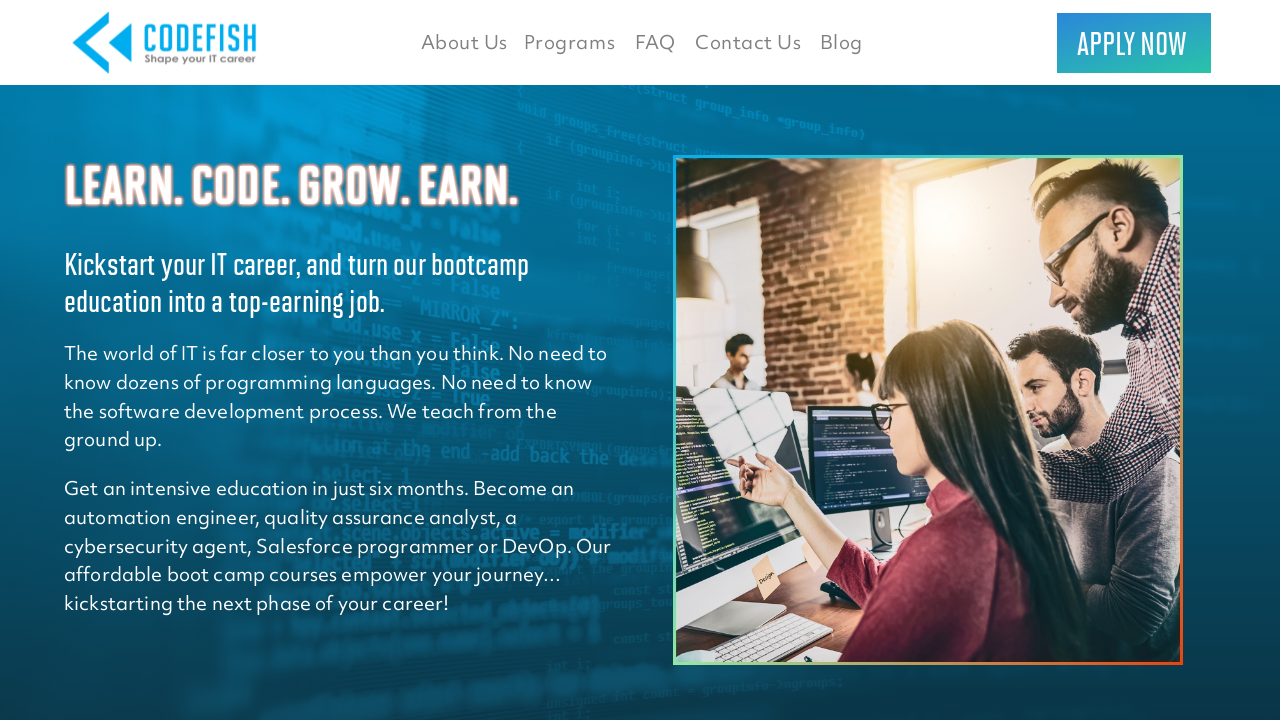

Retrieved page title using Playwright method
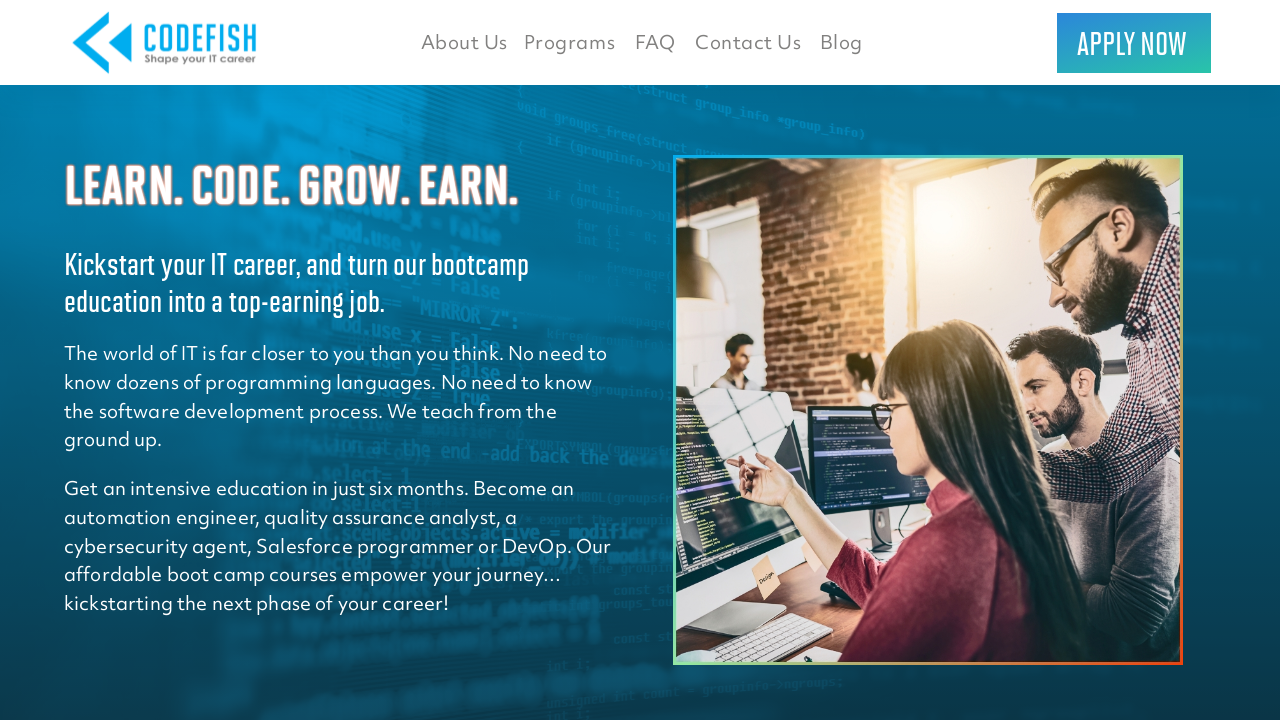

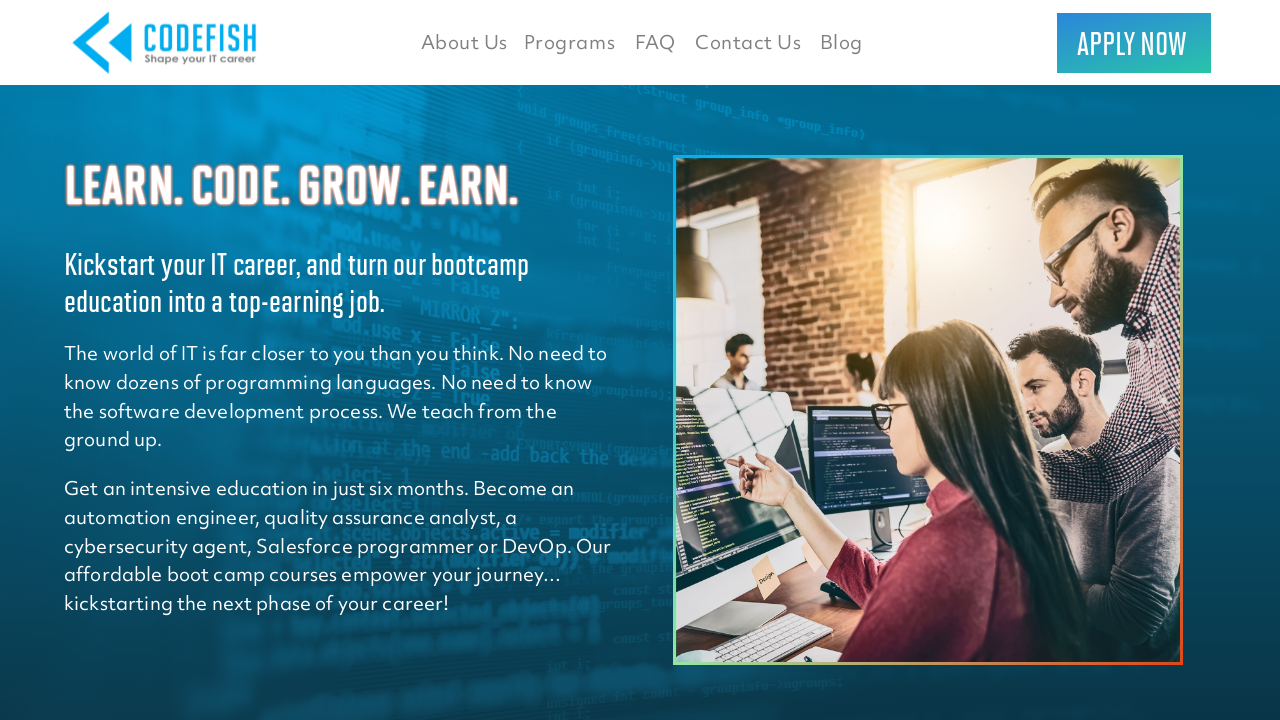